Tests simple alert handling by clicking a button to trigger an alert and accepting it

Starting URL: https://demo.automationtesting.in/Alerts.html

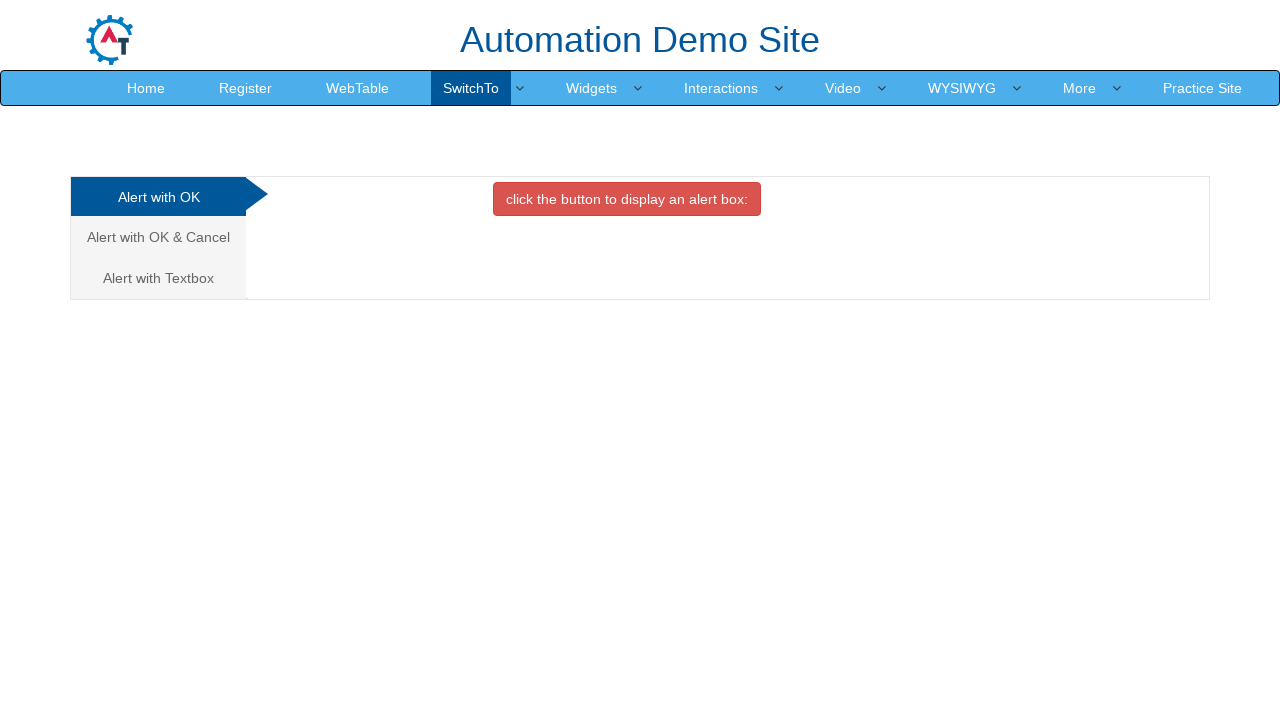

Clicked button to trigger simple alert at (627, 199) on xpath=//button[@class='btn btn-danger']
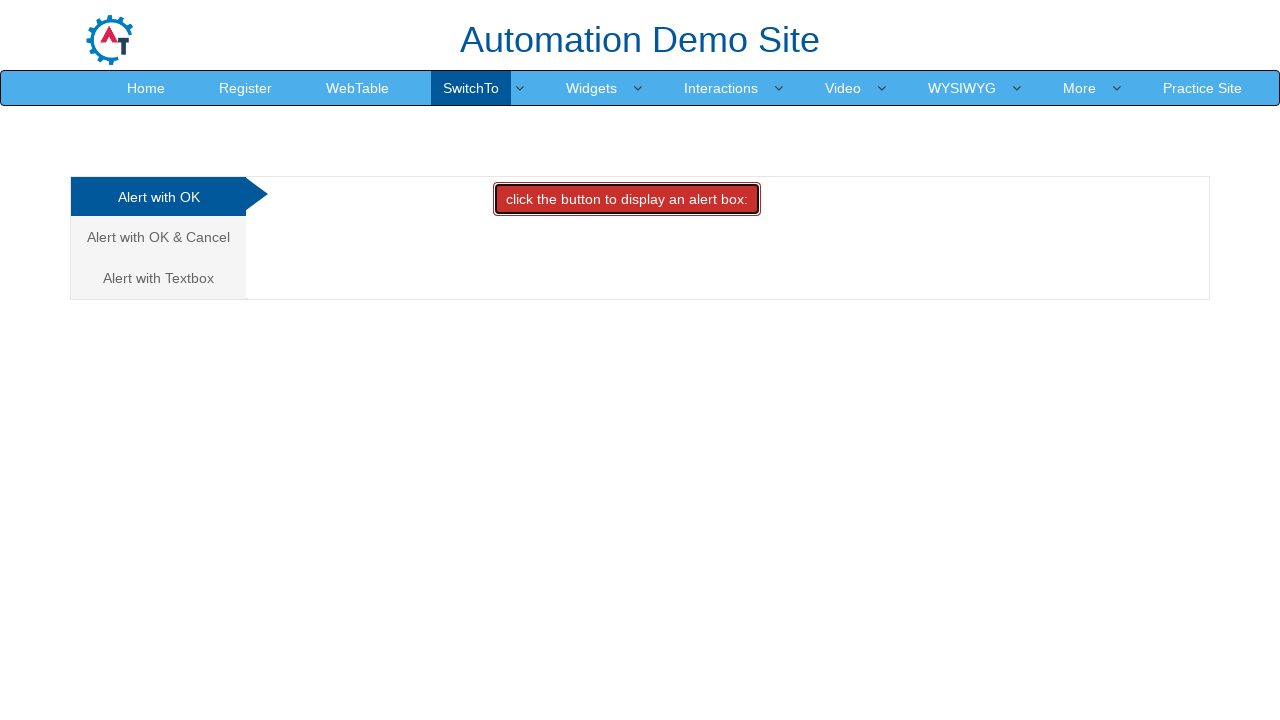

Set up dialog handler to accept alert
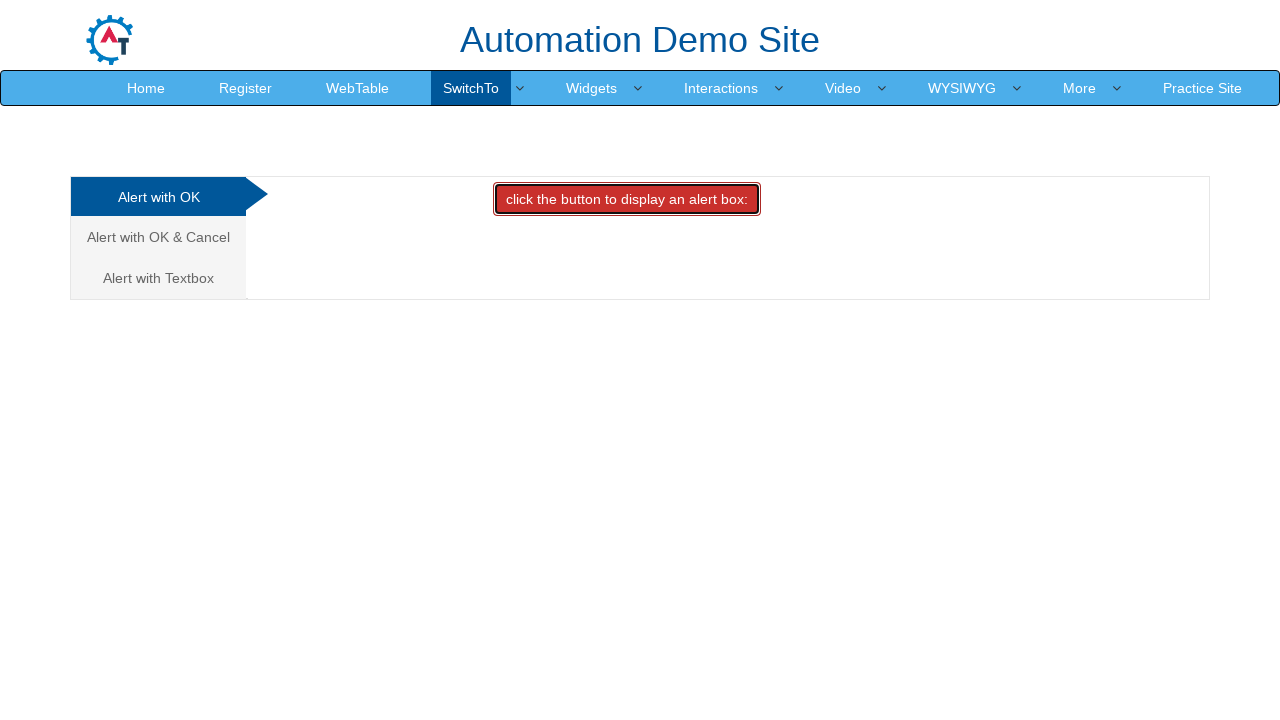

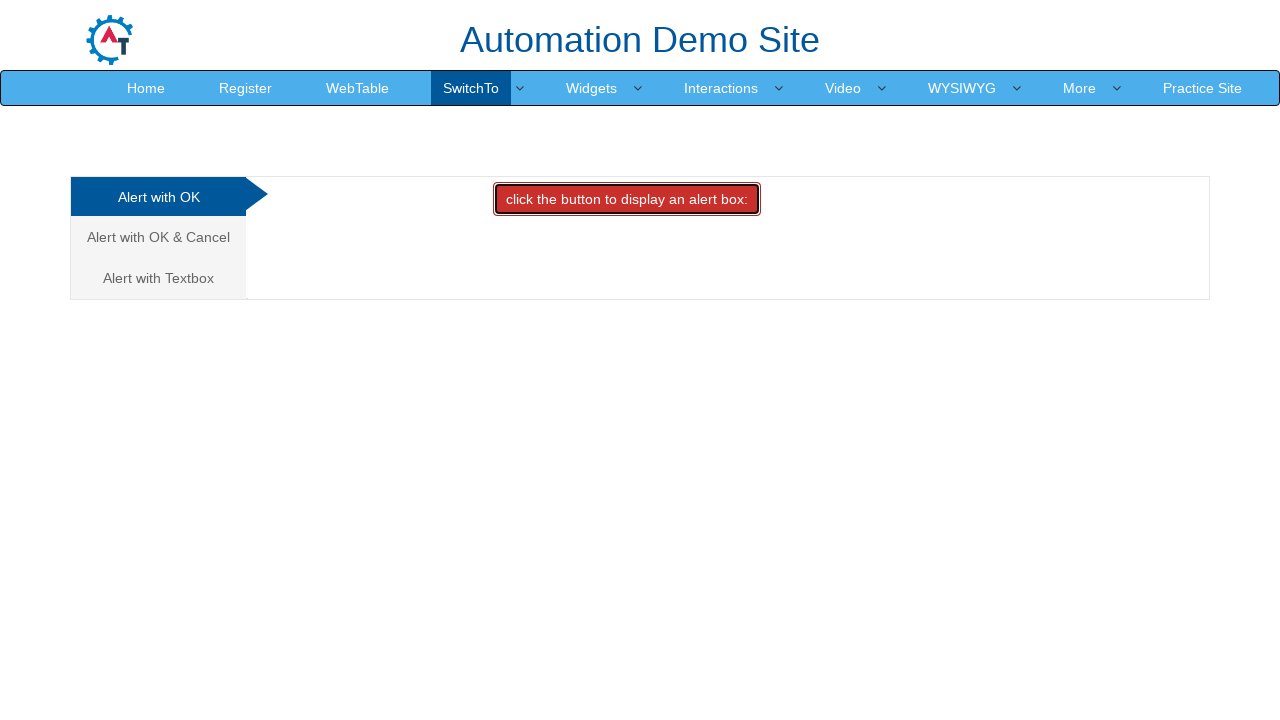